Tests selectable UI functionality by clicking on a specific list item in the default tab, then navigating to the Serialize tab and clicking the same item there.

Starting URL: http://demo.automationtesting.in/Selectable.html

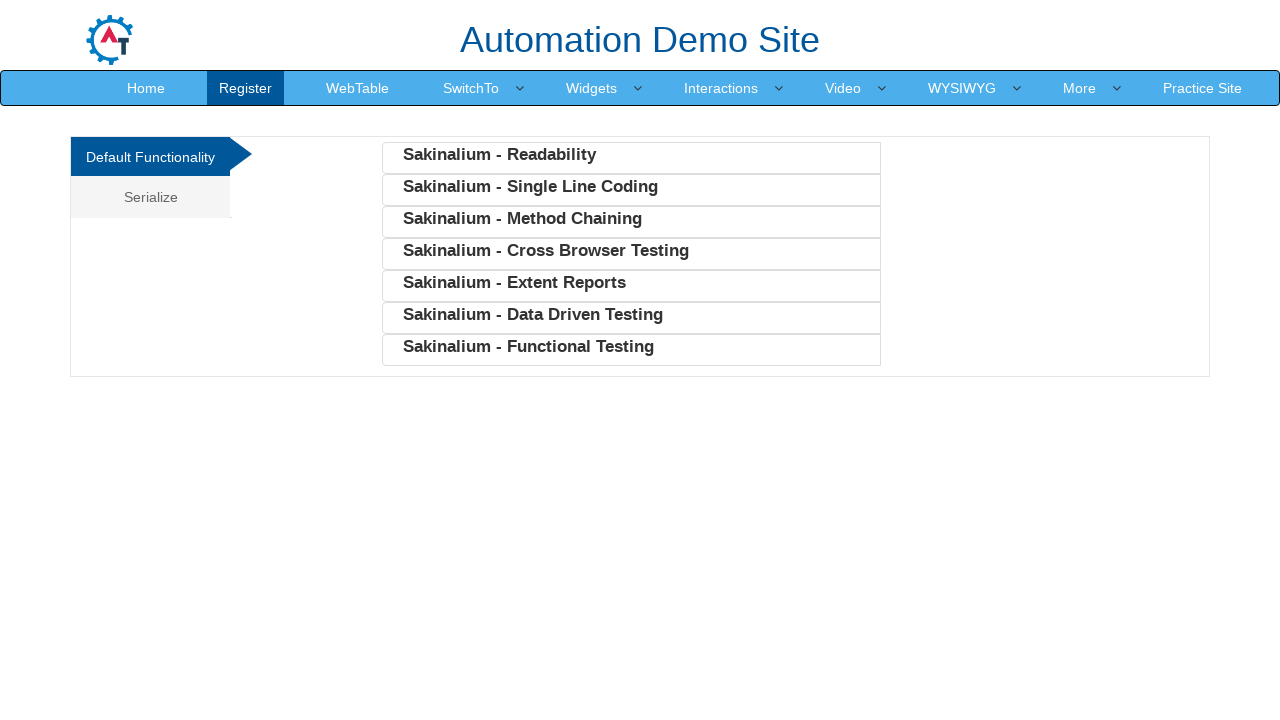

Waited for default selectable list to load
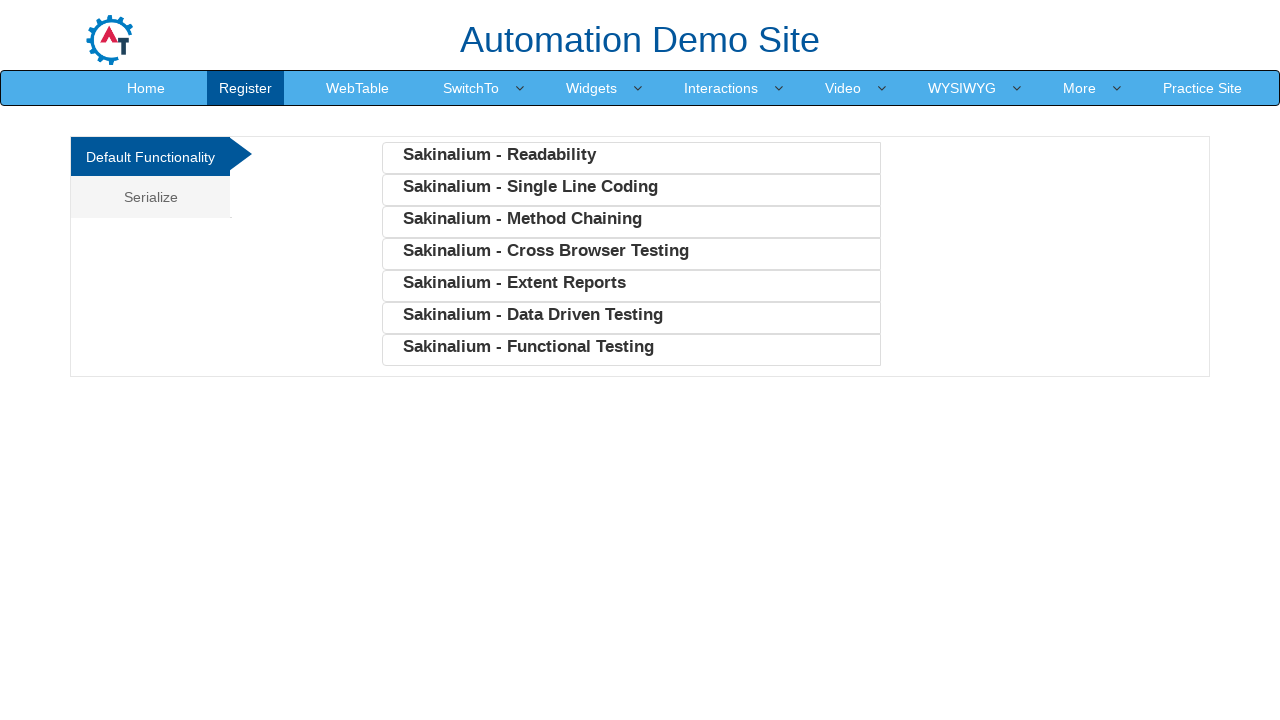

Located 7 menu items in default selectable list
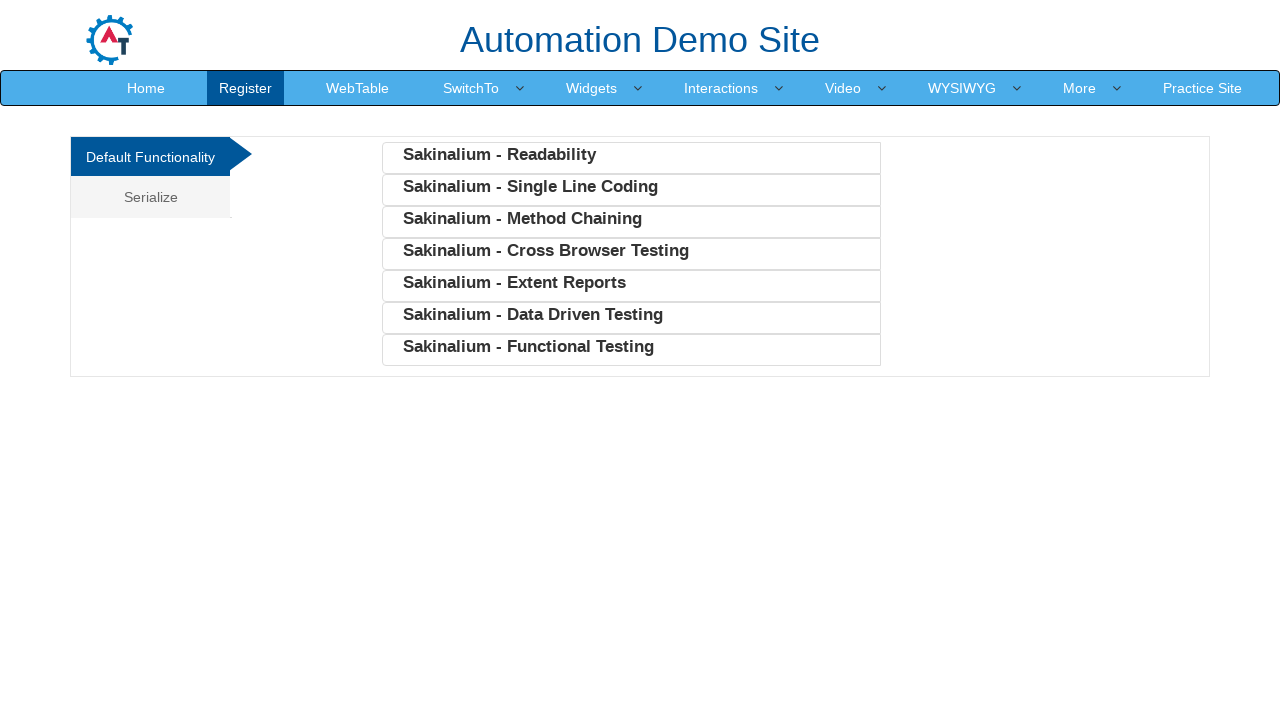

Clicked 'Sakinalium - Method Chaining' in default tab at (522, 218) on xpath=//ul[@class='deaultFunc']//li/b >> nth=2
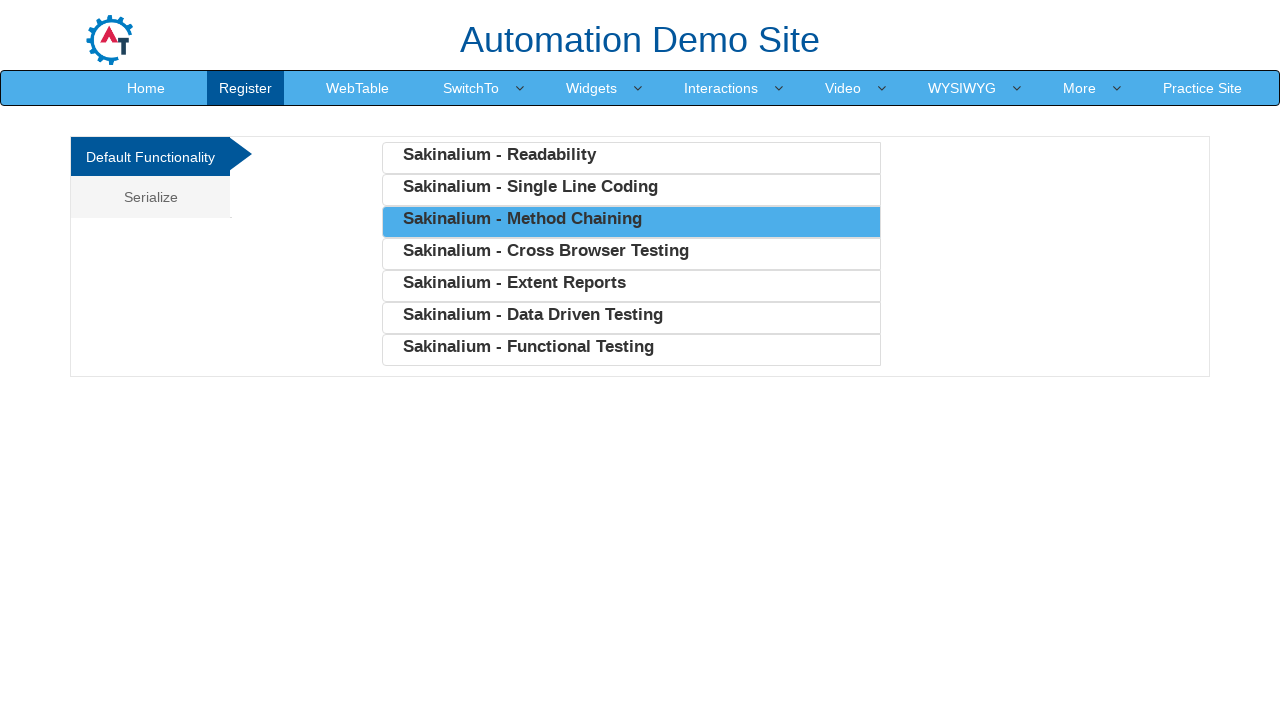

Clicked Serialize tab at (150, 197) on xpath=//a[contains(text(),'Serialize')]
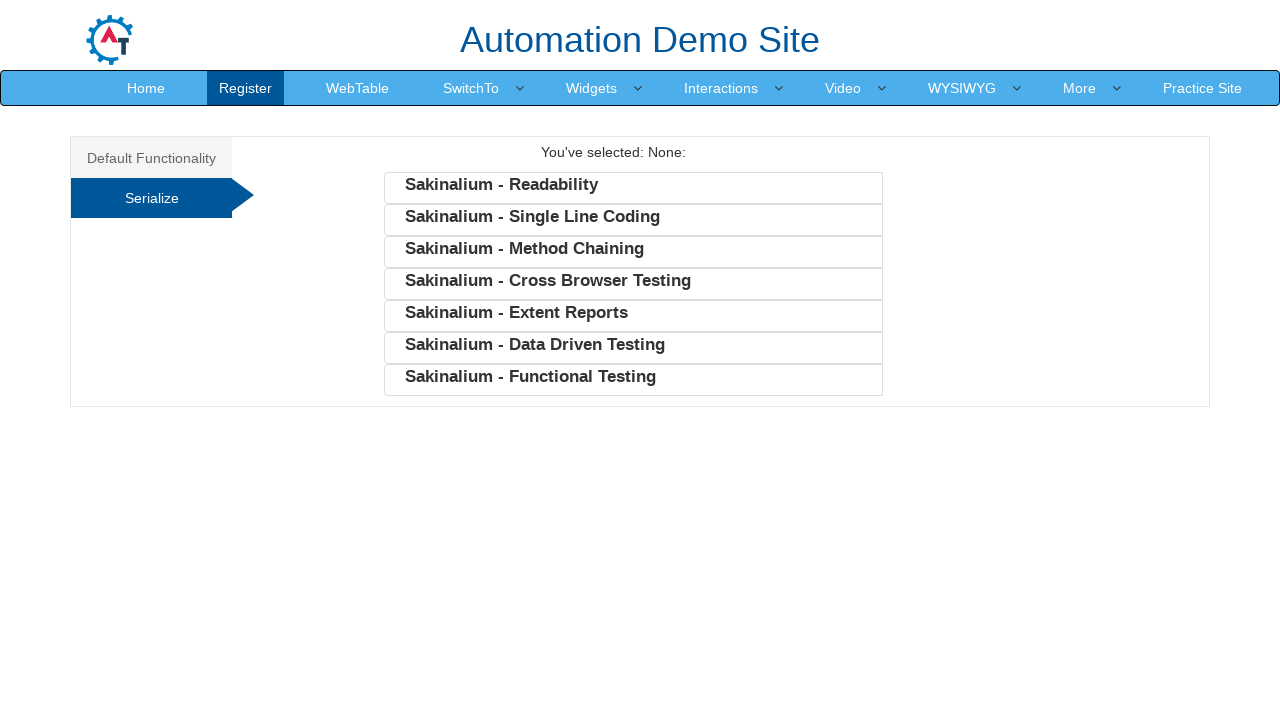

Waited for serialize selectable list to load
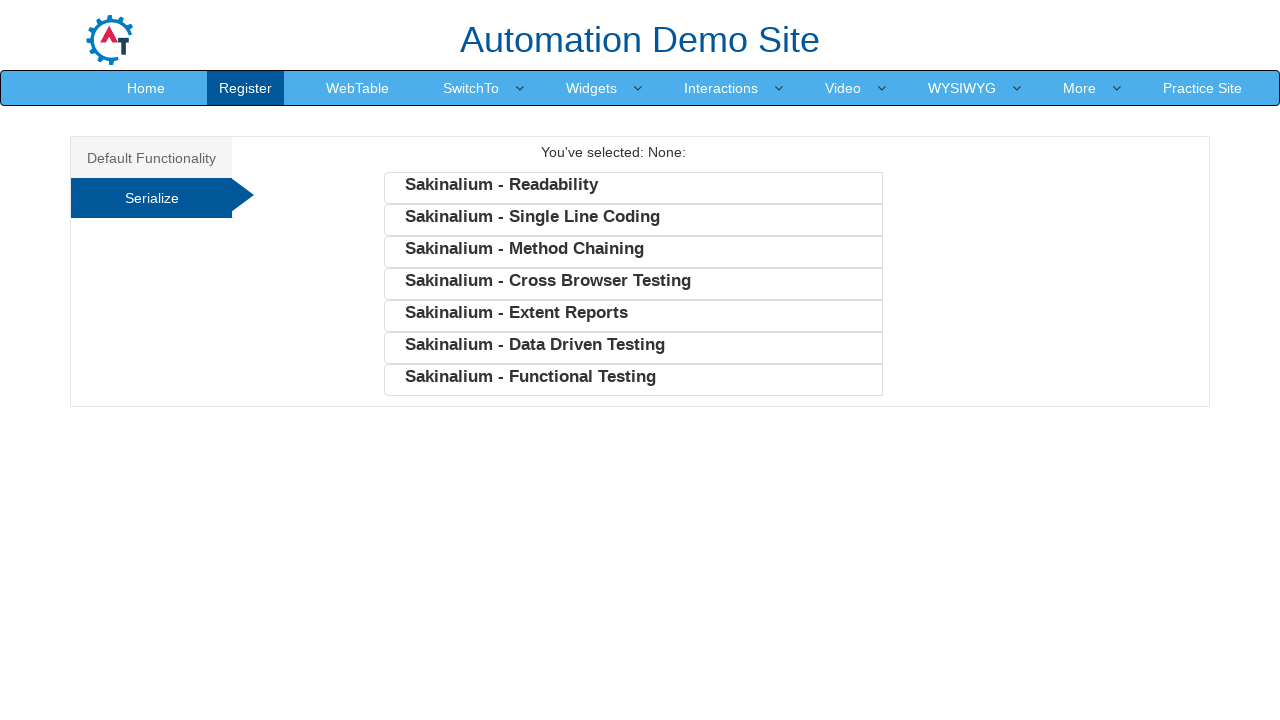

Located 7 menu items in serialize list
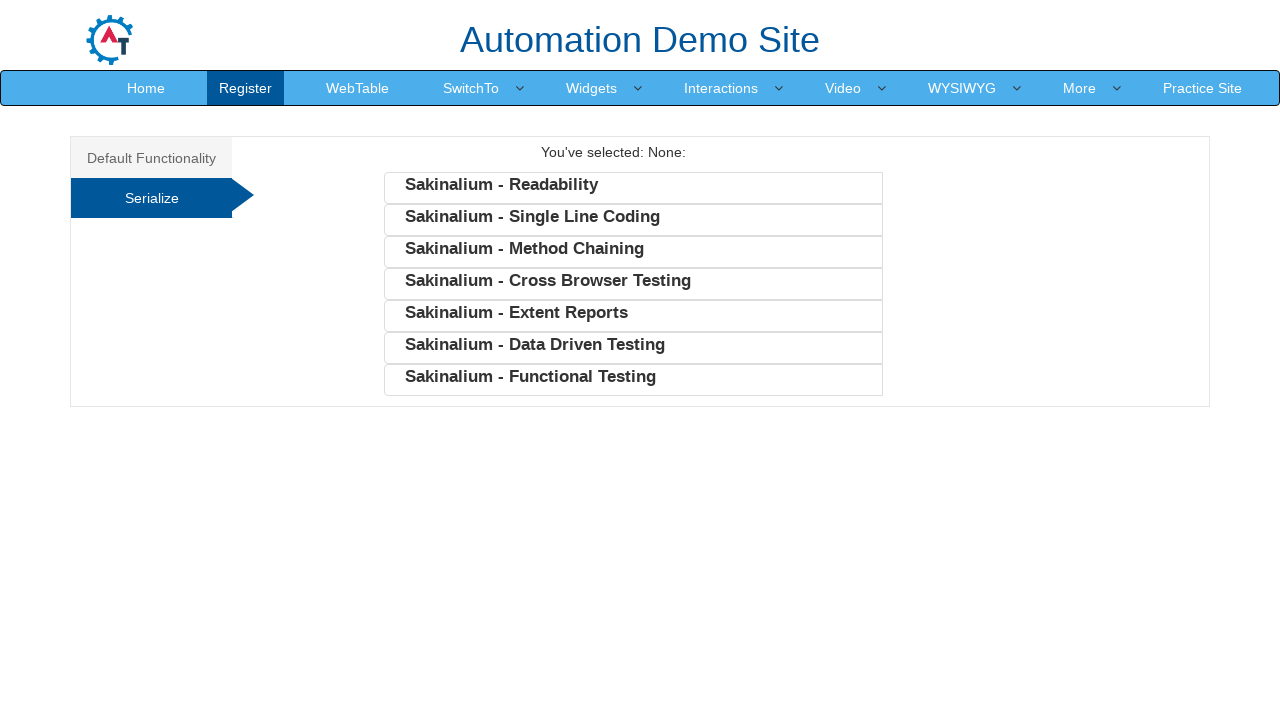

Clicked 'Sakinalium - Method Chaining' in Serialize tab at (524, 248) on xpath=//ul[@class='SerializeFunc']//li/b >> nth=2
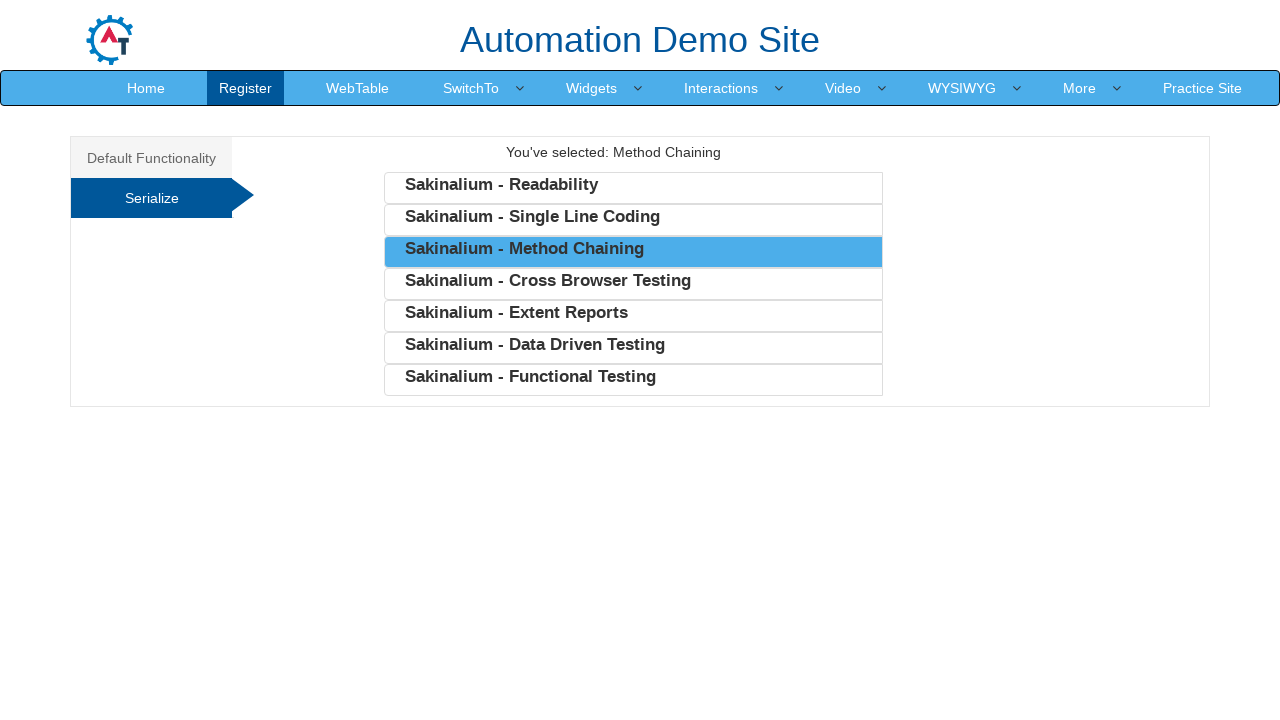

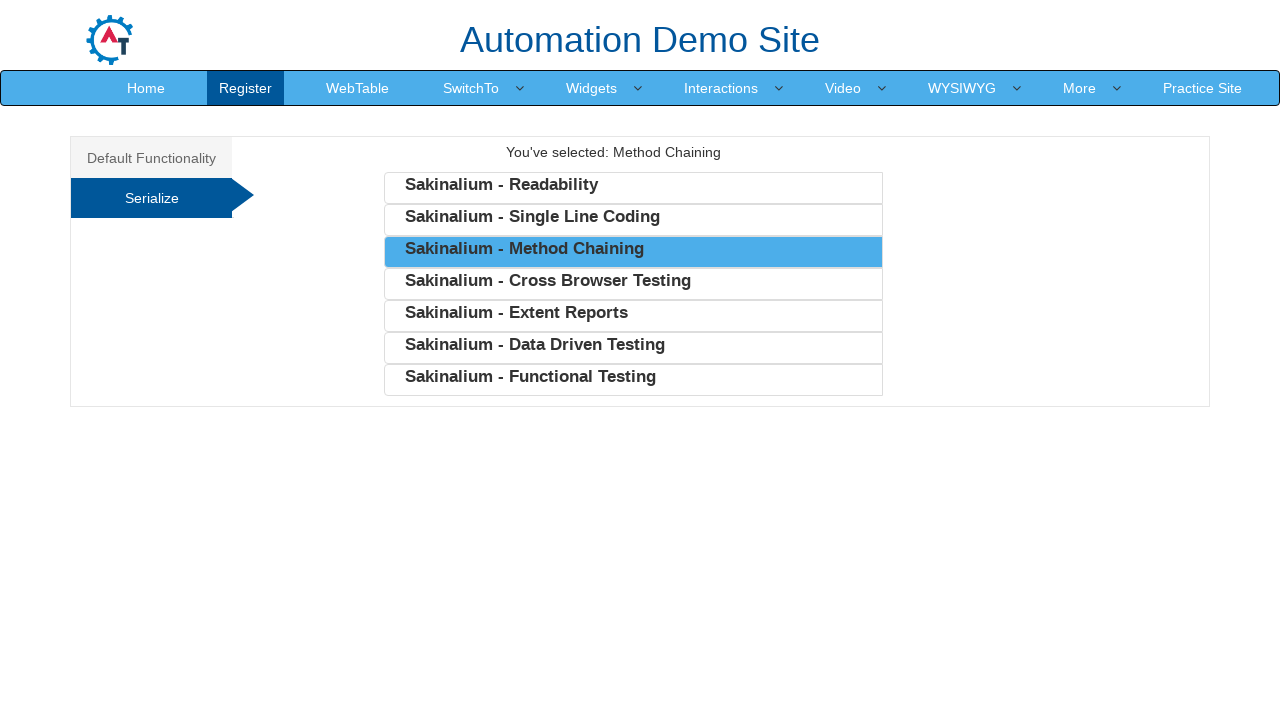